Tests successful registration by filling all required fields and verifying the success message appears after form submission

Starting URL: https://suninjuly.github.io/registration1.html

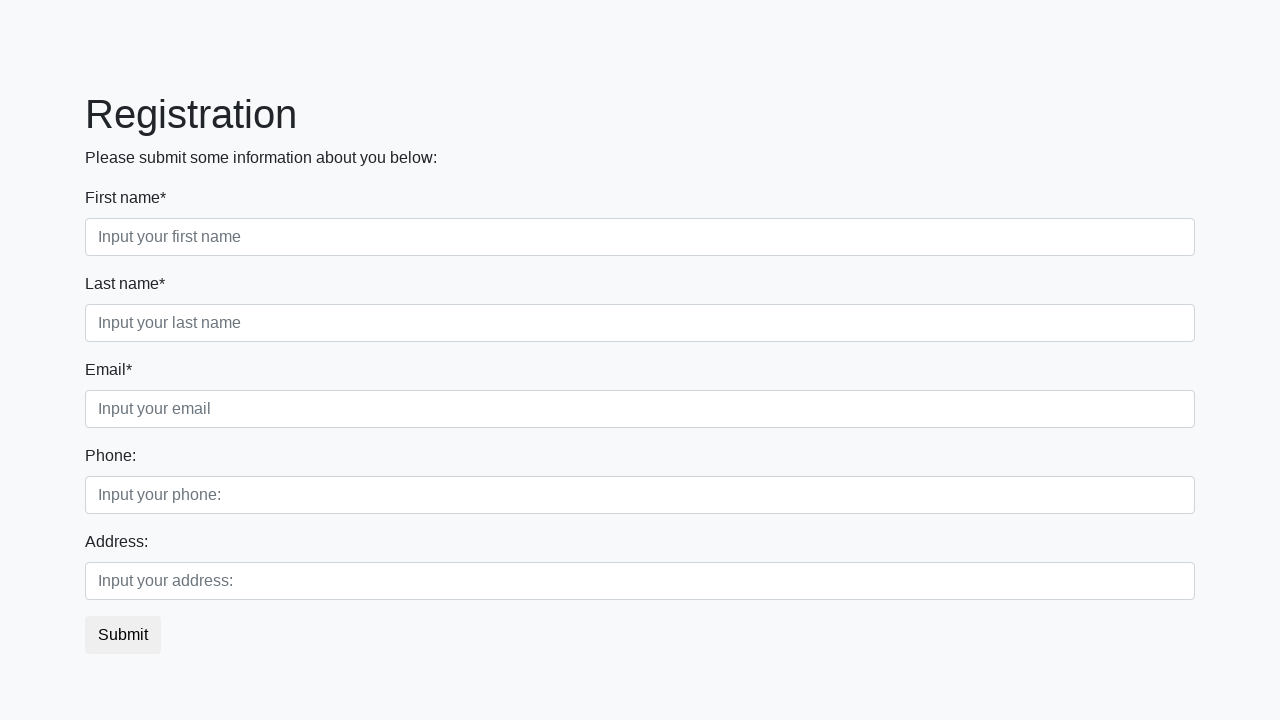

Filled first name field with 'Michael' on input[placeholder='Input your first name']
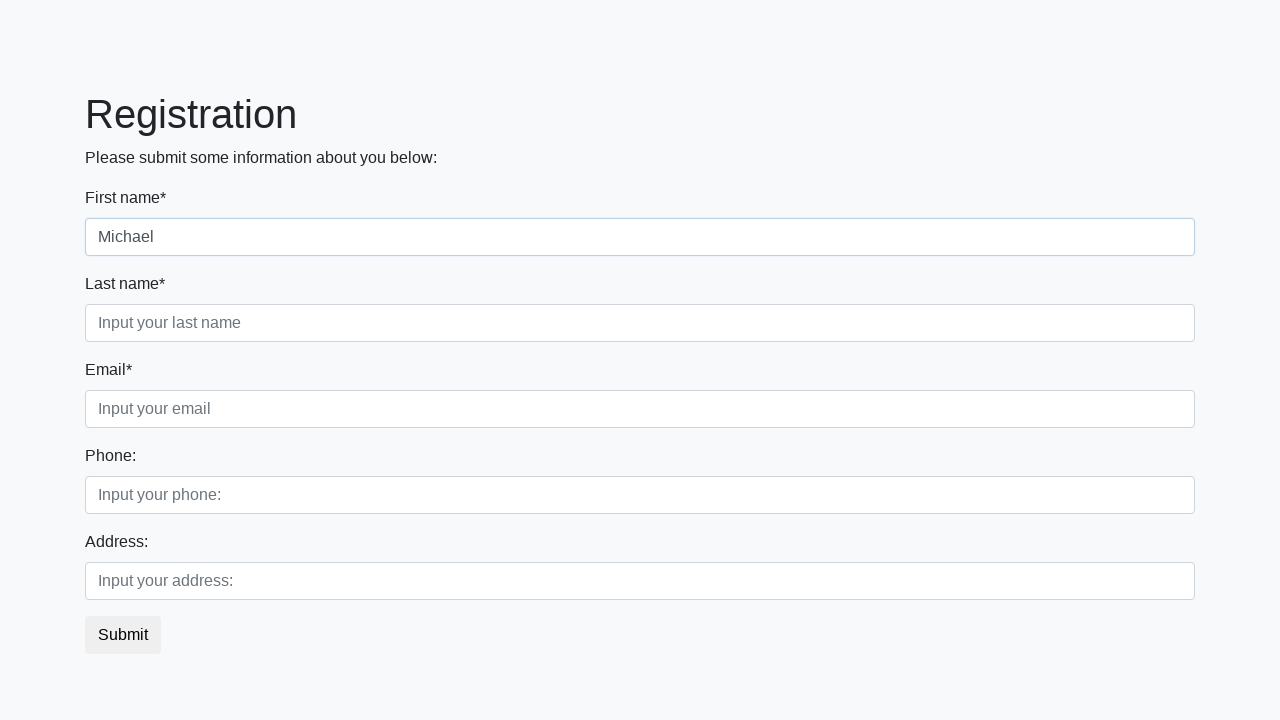

Filled last name field with 'Johnson' on input[placeholder='Input your last name']
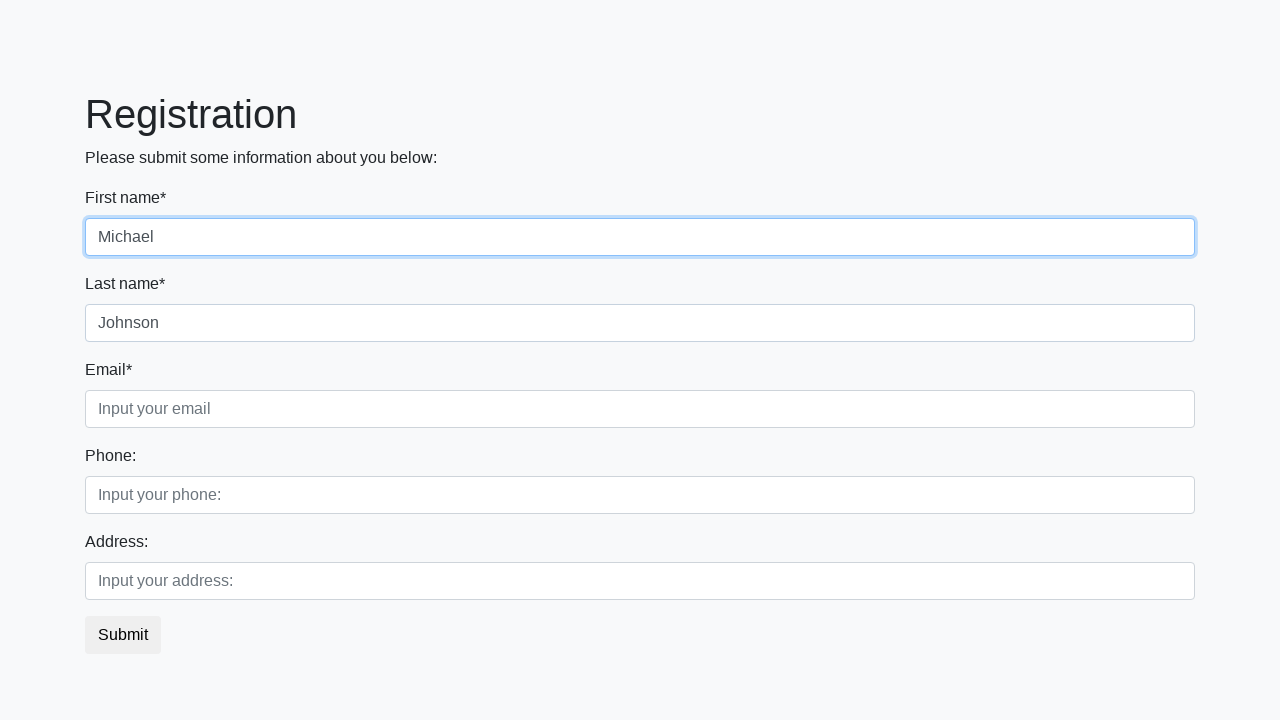

Filled email field with 'michael.johnson@testmail.com' on input[placeholder='Input your email']
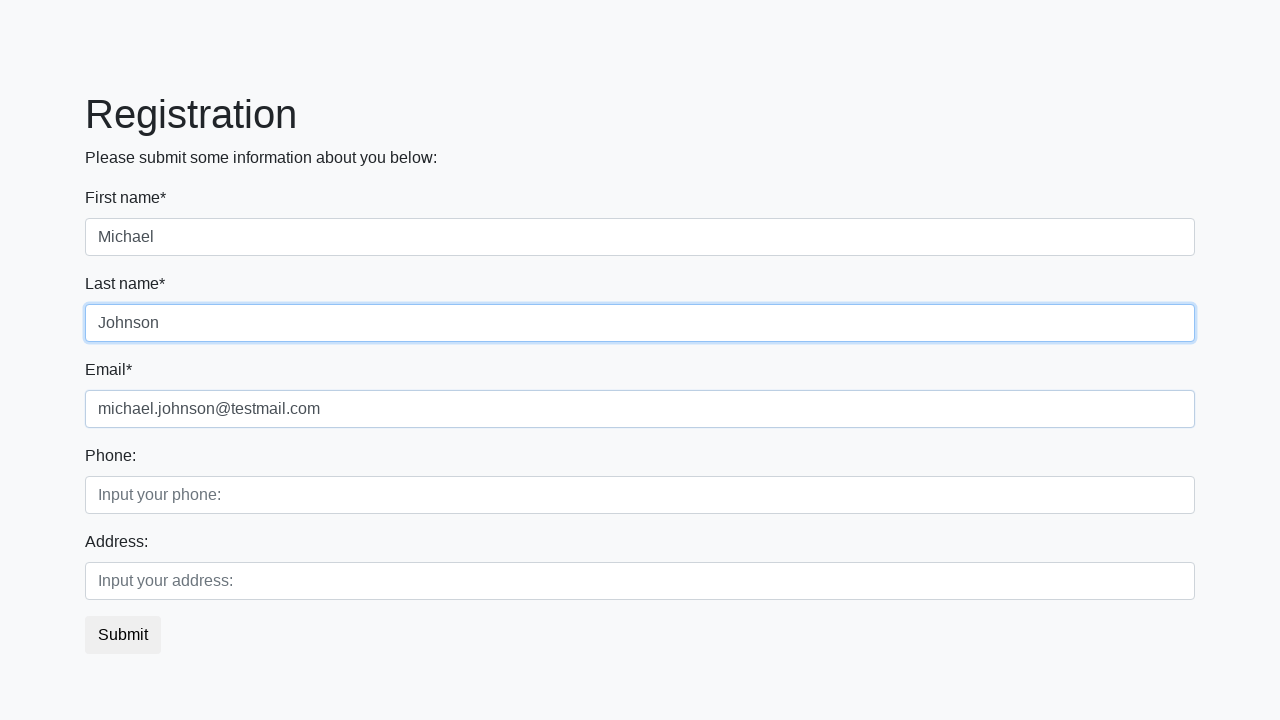

Filled phone field with '+442071234567' on input[placeholder='Input your phone:']
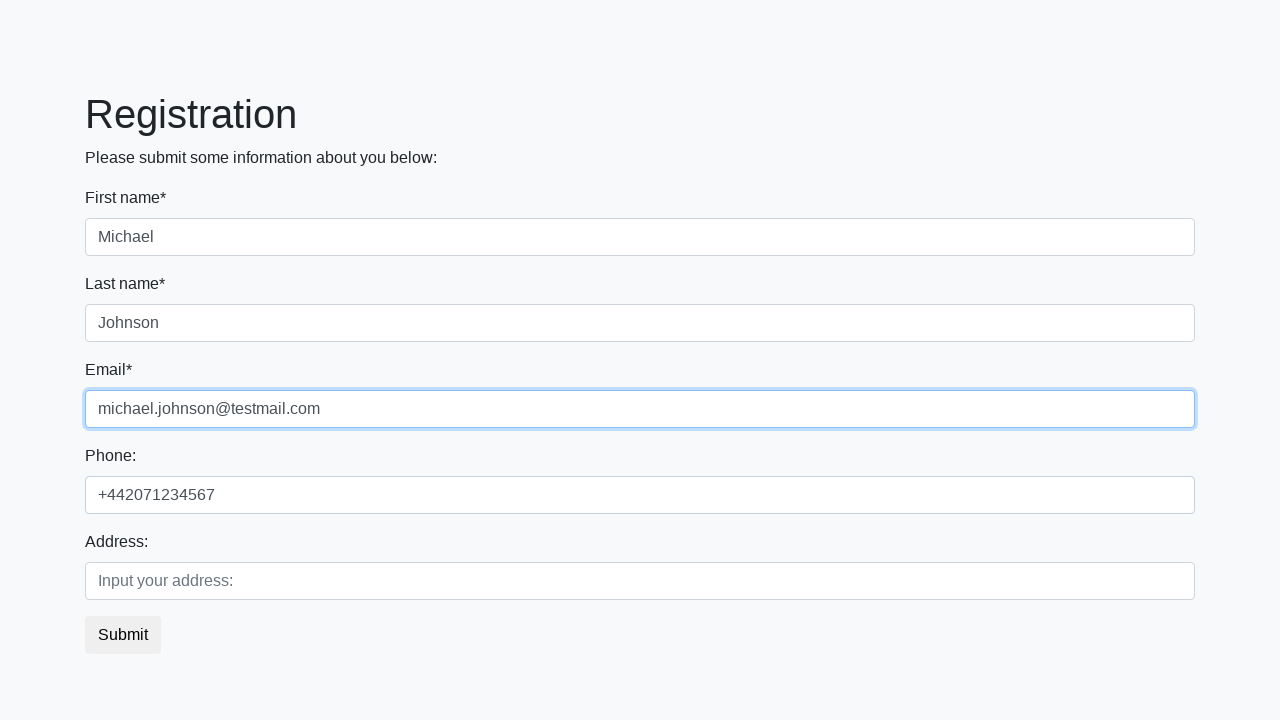

Filled address field with '456 Oxford Street, London' on input[placeholder='Input your address:']
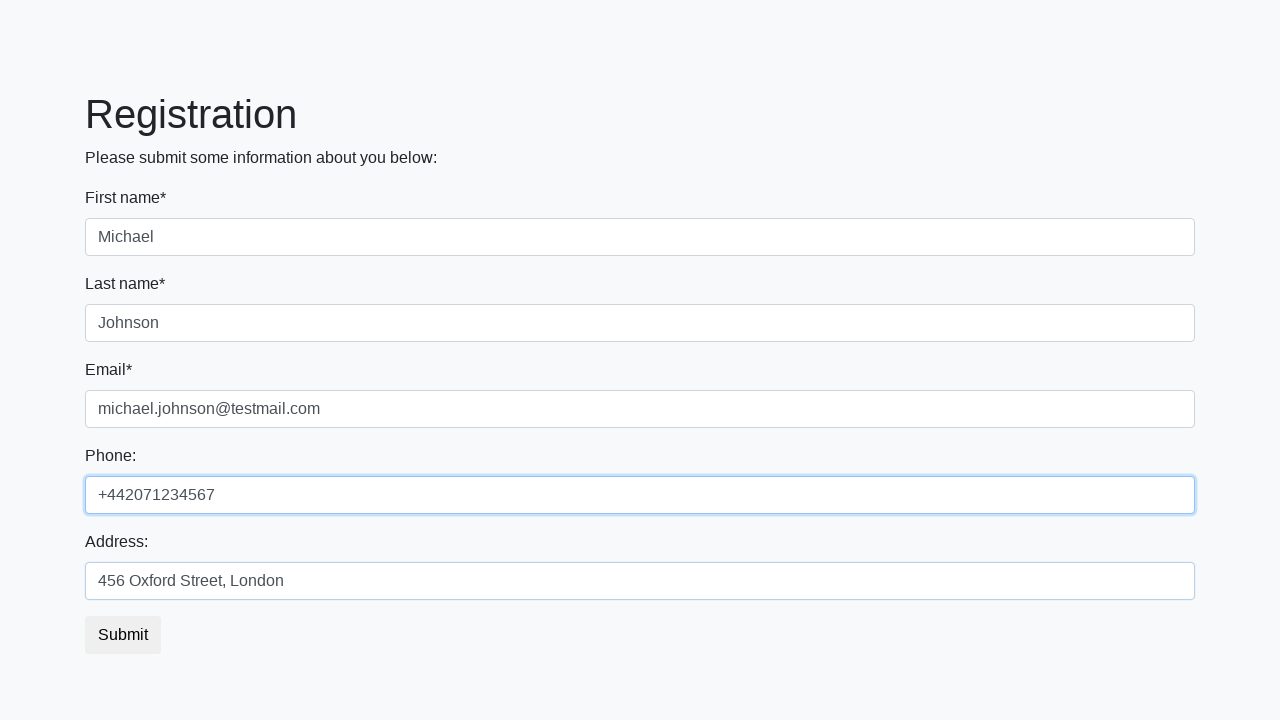

Clicked submit button to register at (123, 635) on [type='submit']
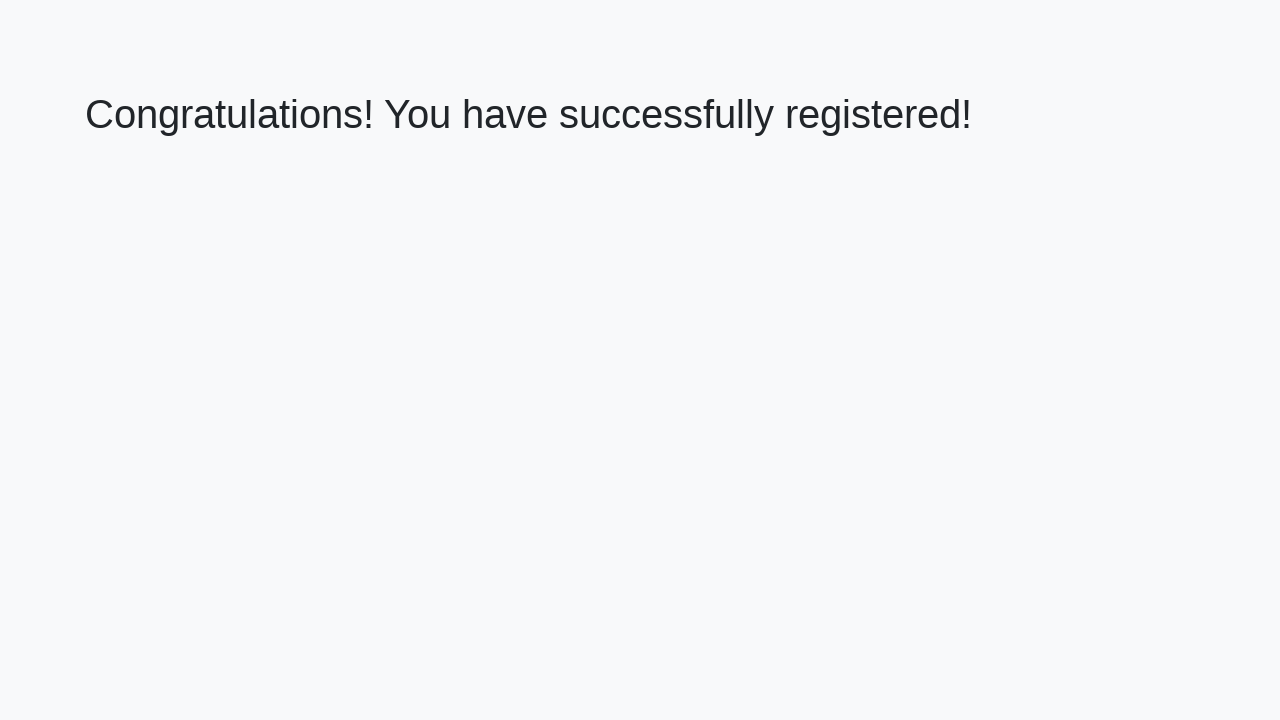

Located success message header element
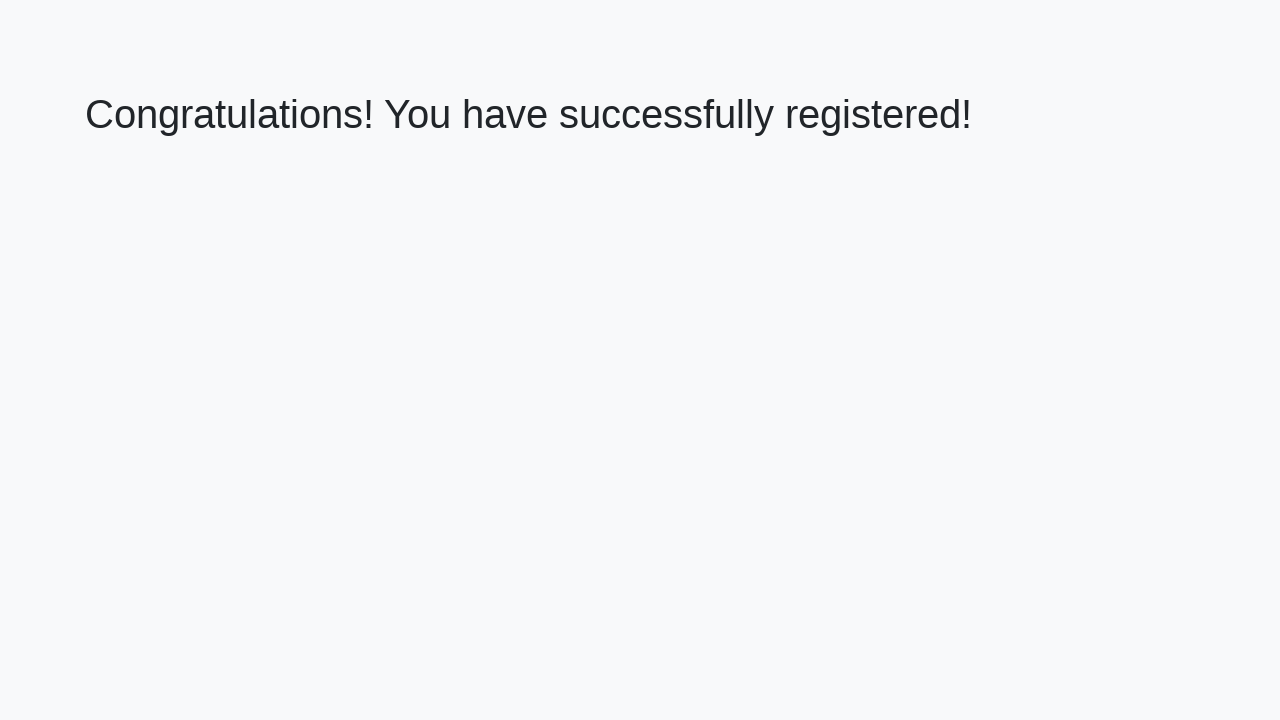

Waited for h1 element to be visible
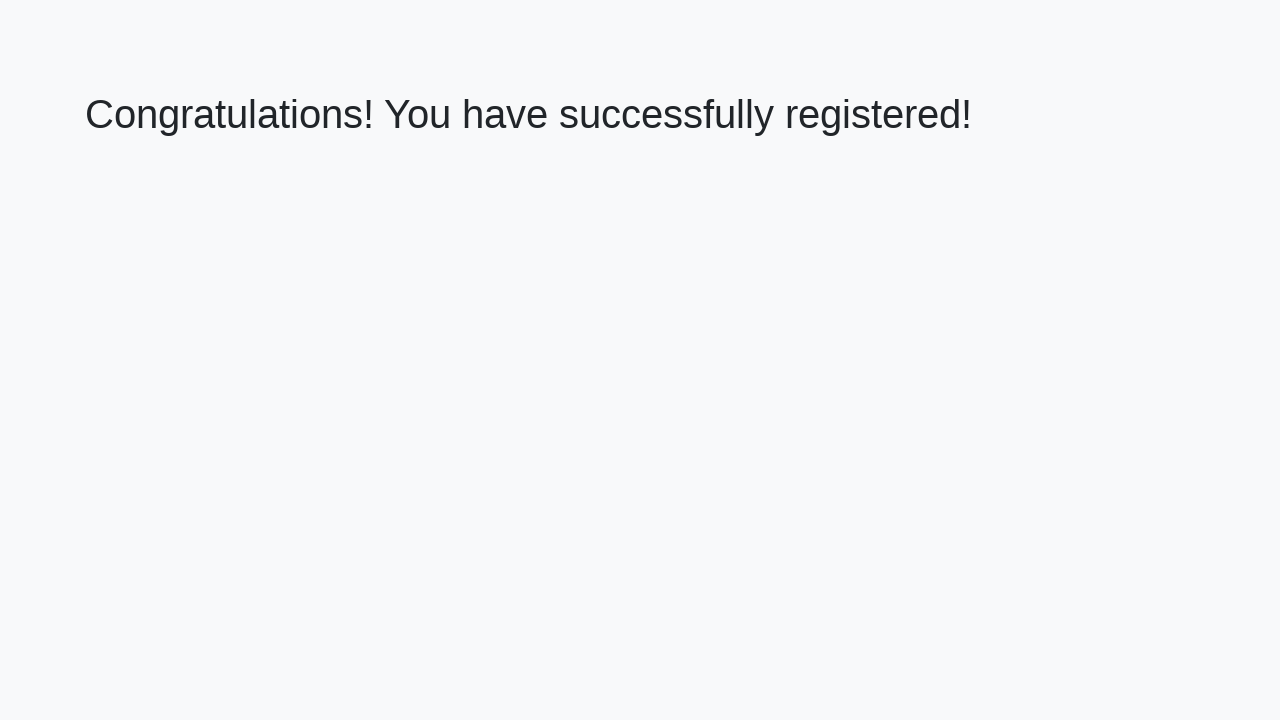

Verified 'Congratulations!' message is present
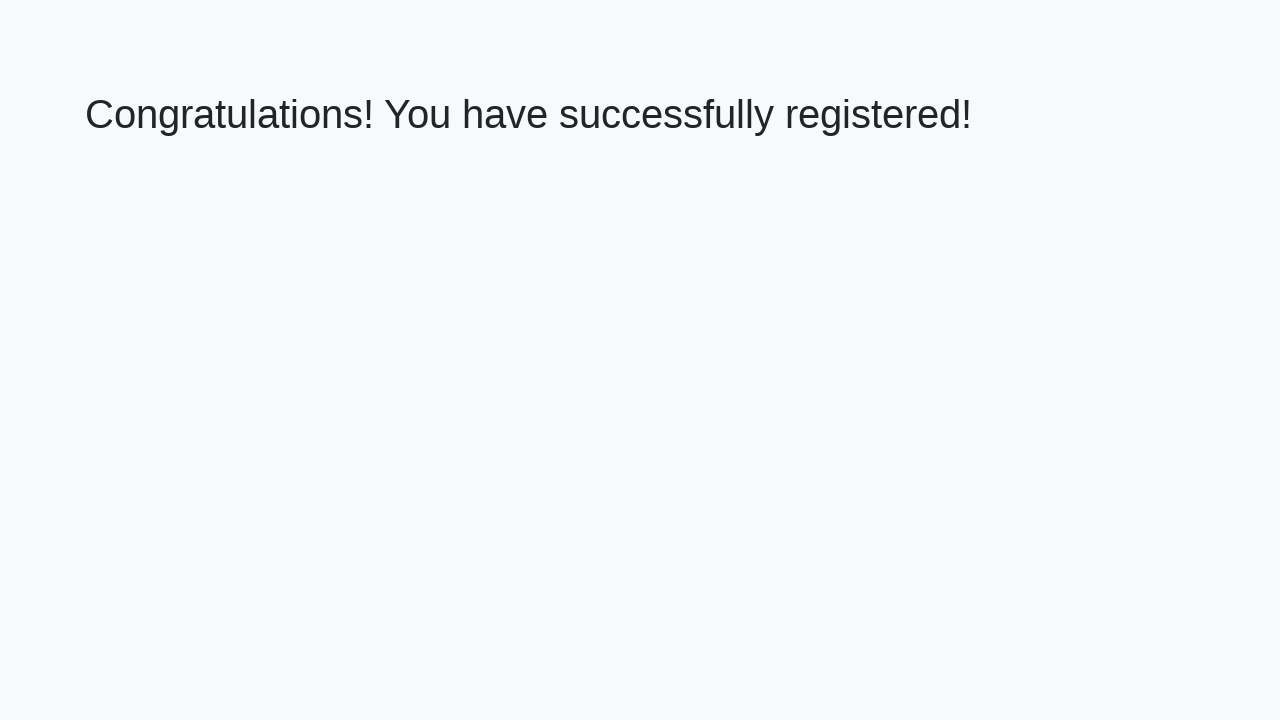

Verified URL contains 'registration_result'
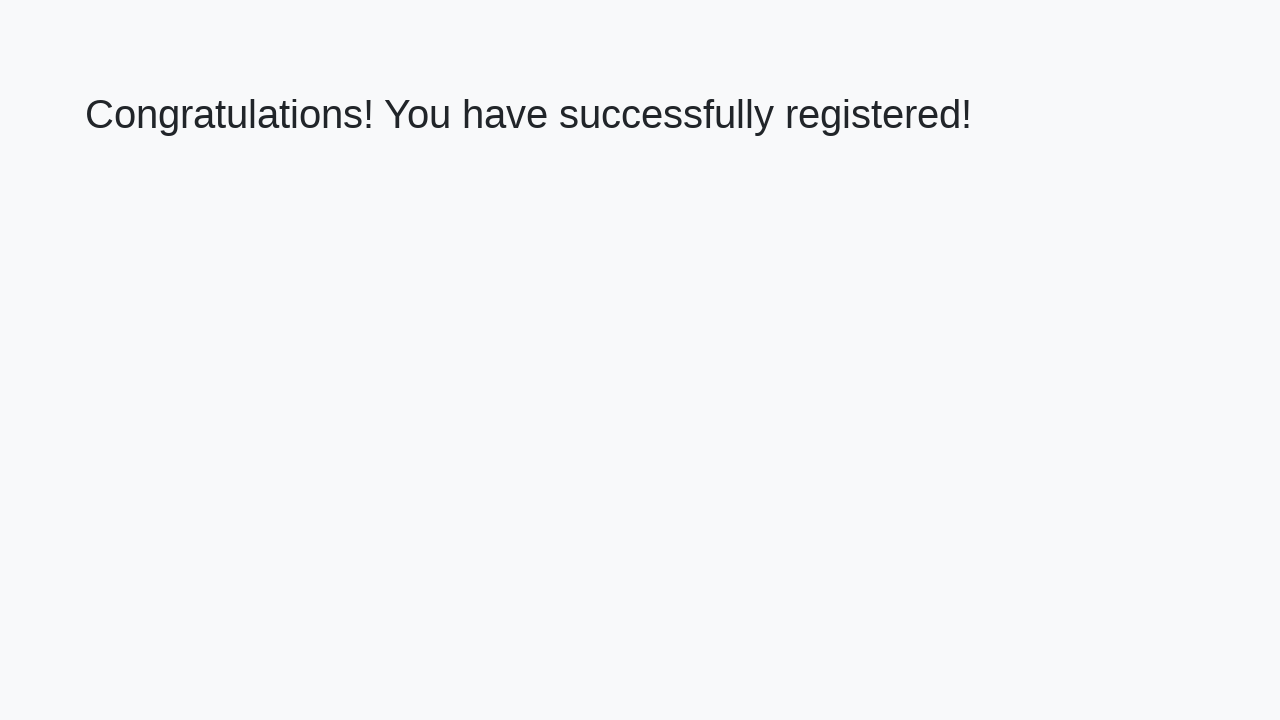

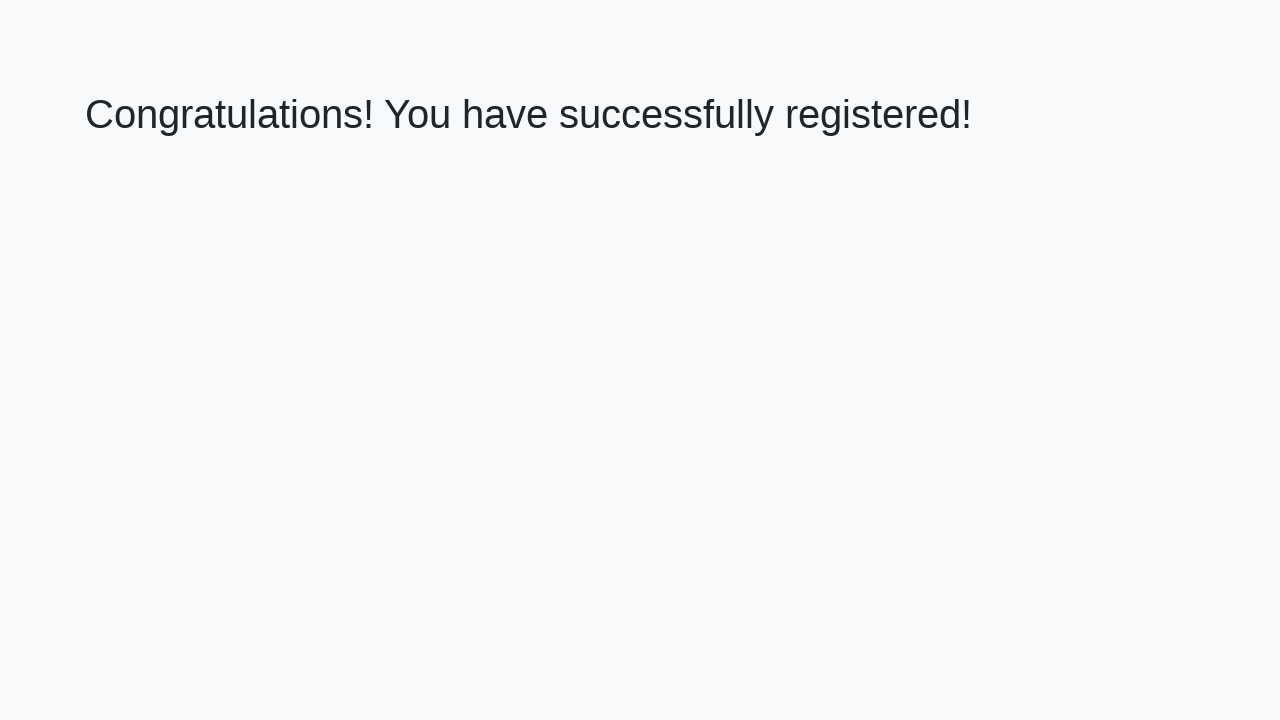